Navigates to the Demoblaze demo store website and locates the "Phones" category link, then highlights it using JavaScript to visually indicate the element.

Starting URL: https://www.demoblaze.com/

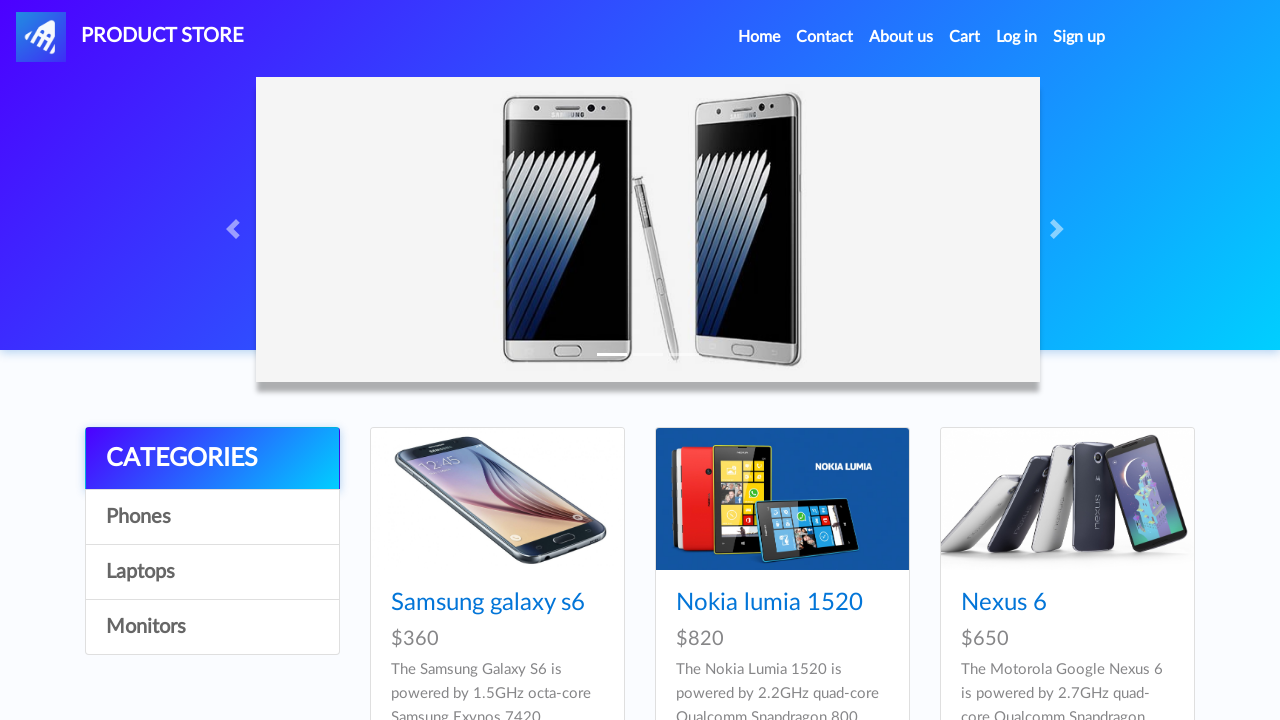

Waited for and located the Phones category link
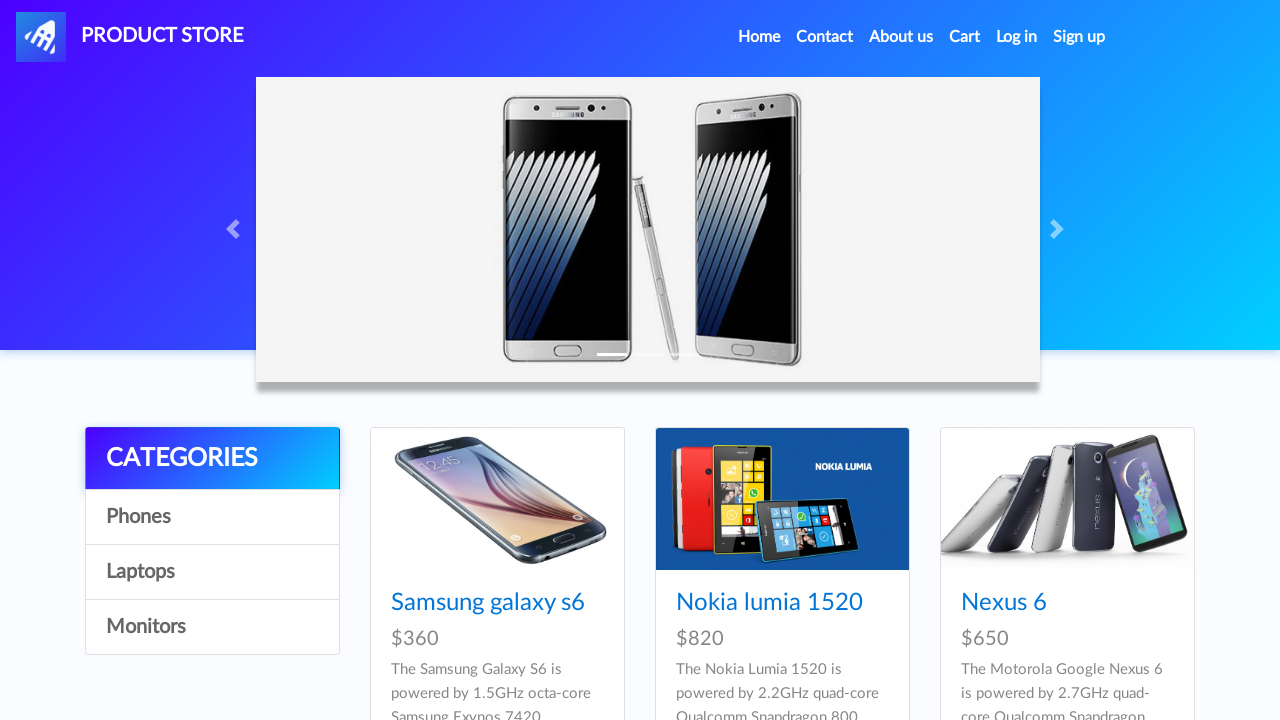

Applied green background and red border highlighting to Phones link using JavaScript
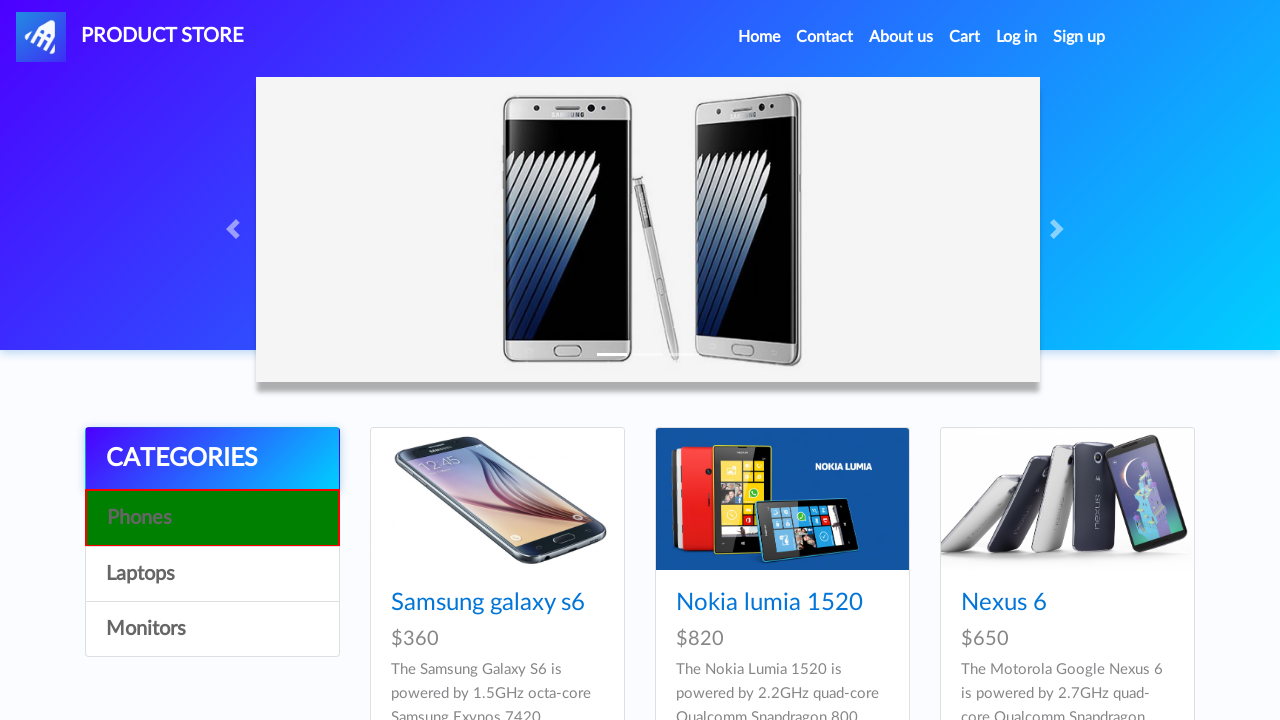

Waited 1 second to observe the highlight effect
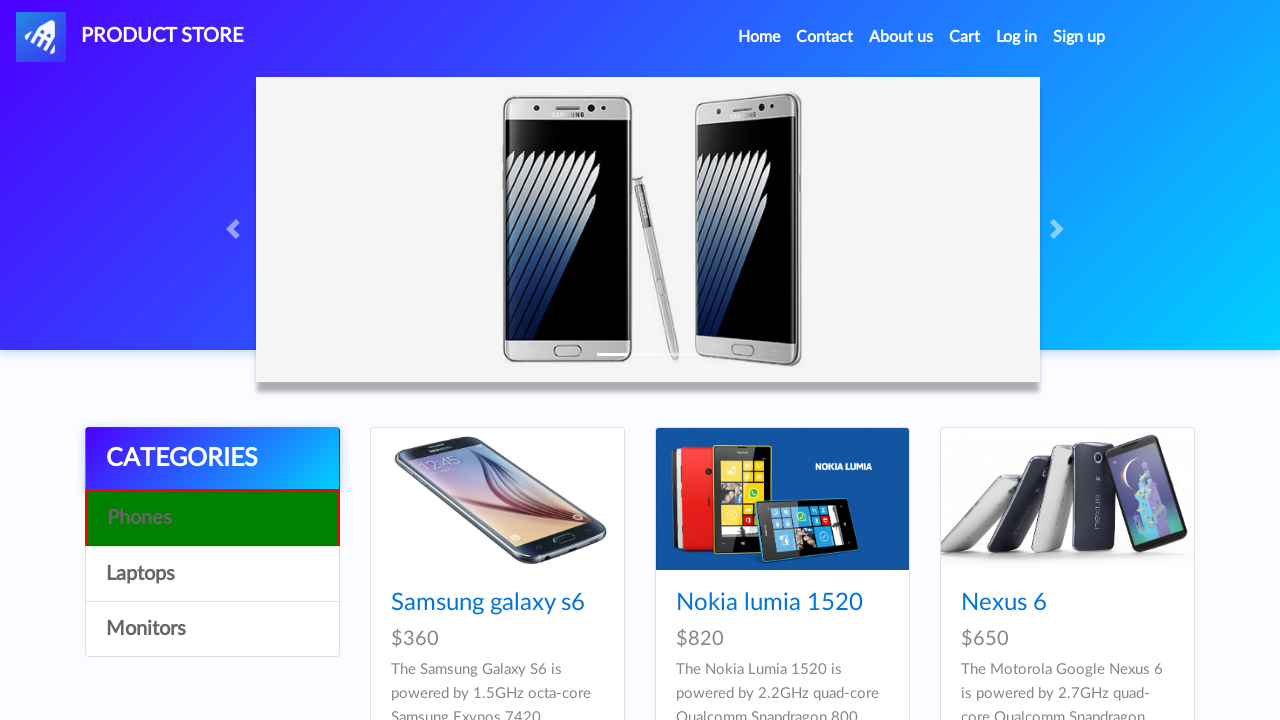

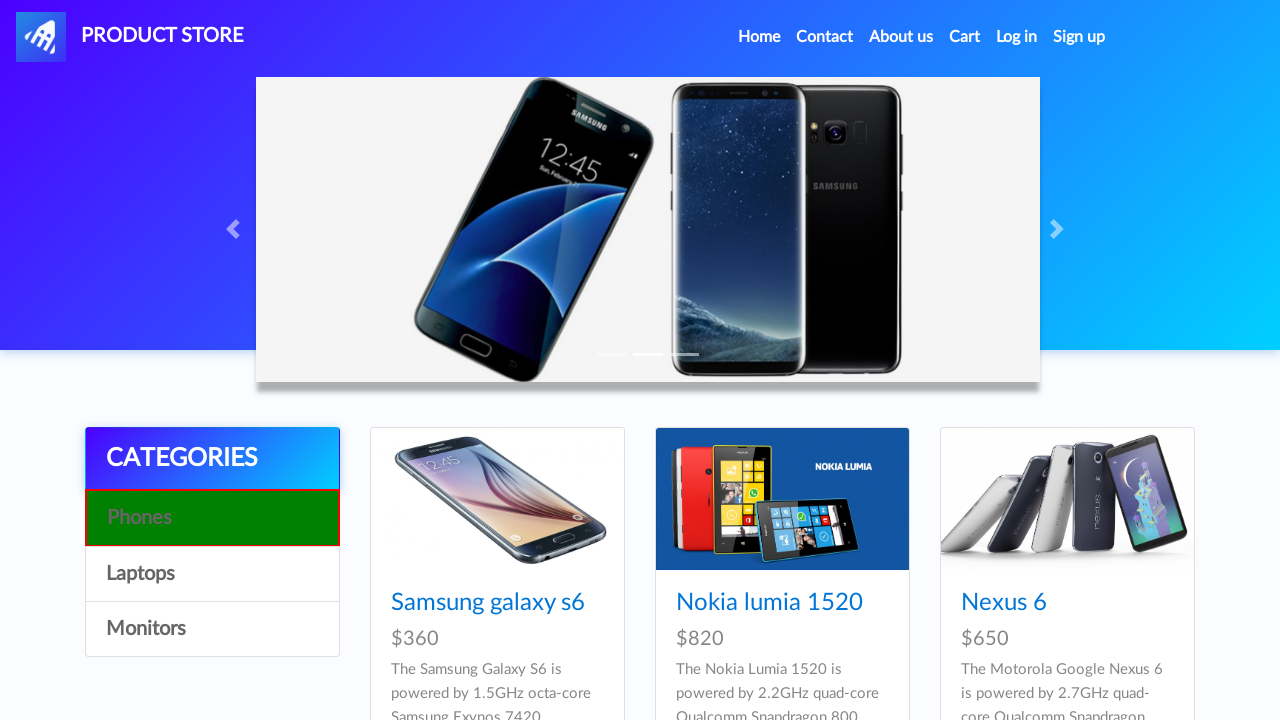